Opens the RedBus website and verifies the page loads successfully by checking that the page title is available.

Starting URL: https://www.redbus.in

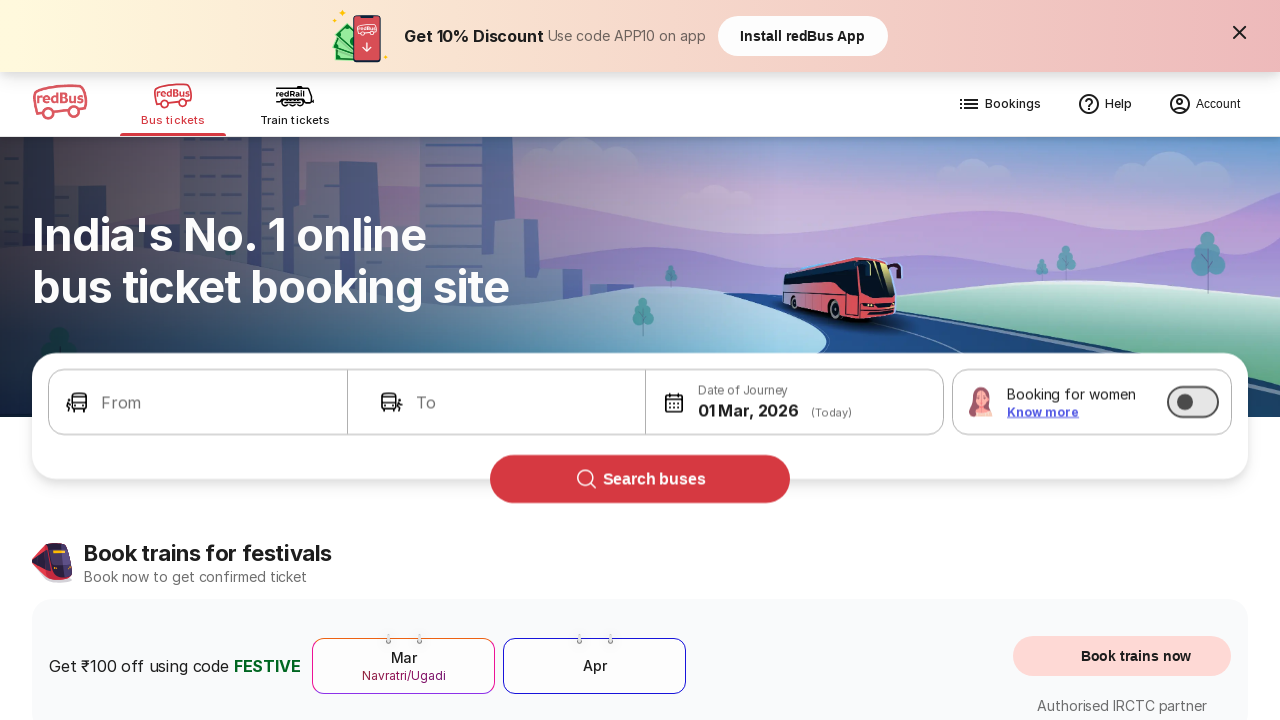

Waited for page to reach domcontentloaded state
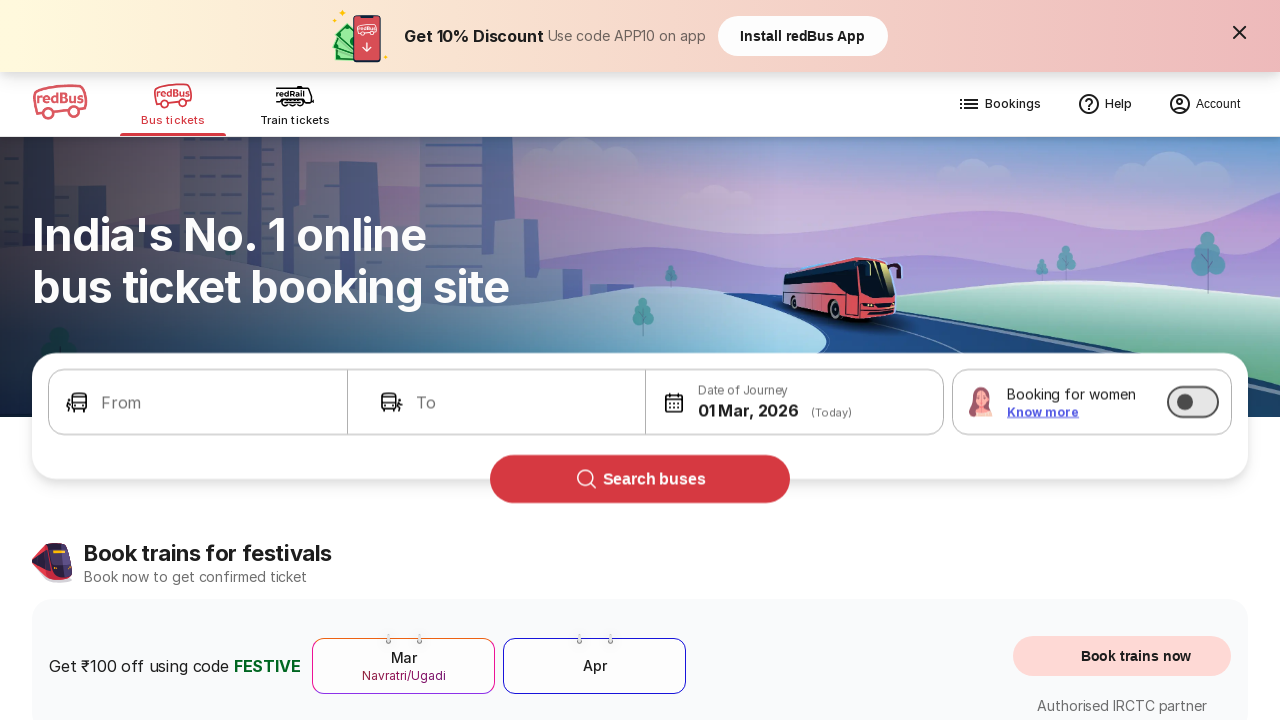

Verified page title is not empty - RedBus website loaded successfully
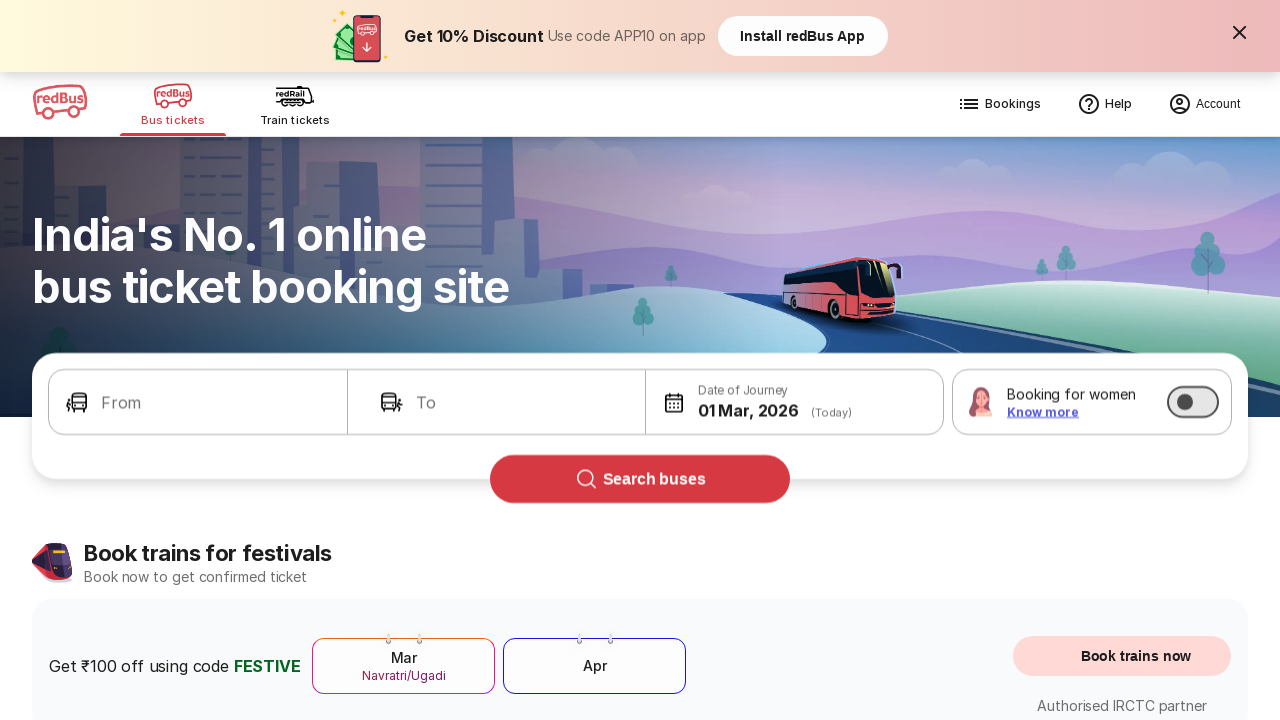

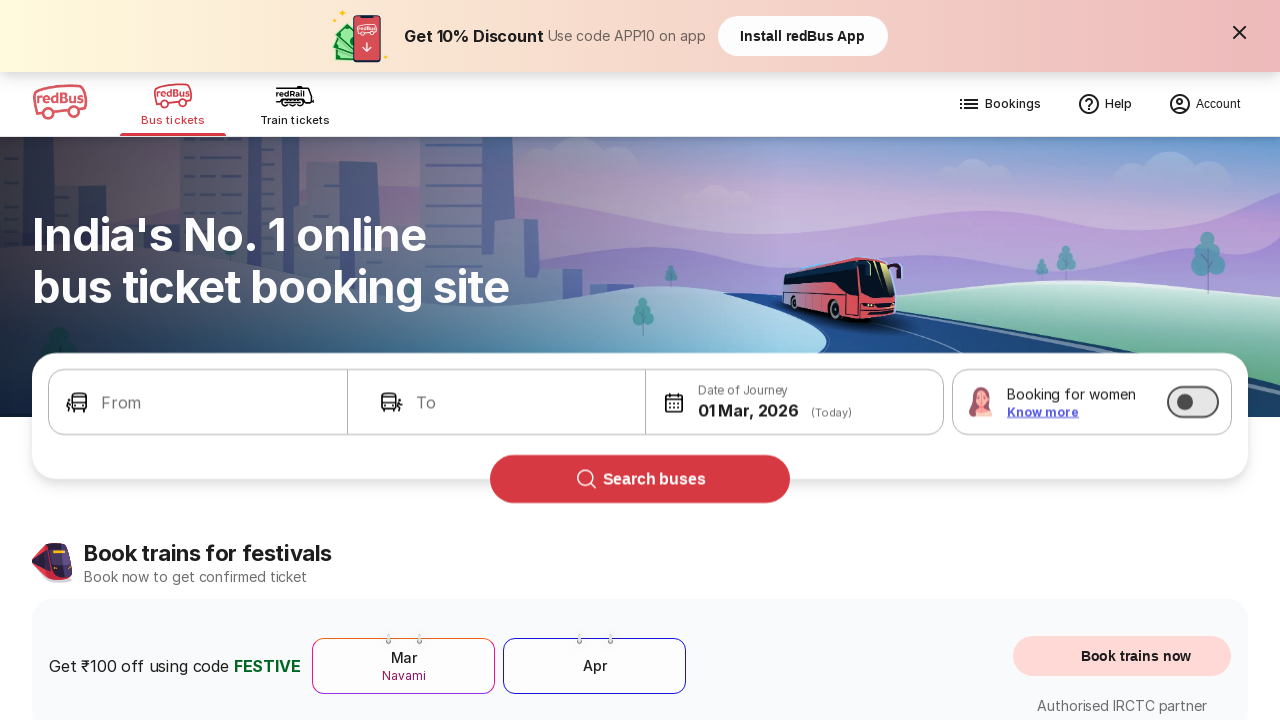